Tests form submission flow by clicking a specific link, filling out a multi-field form with personal information (first name, last name, city, country), and clicking the submit button.

Starting URL: http://suninjuly.github.io/find_link_text

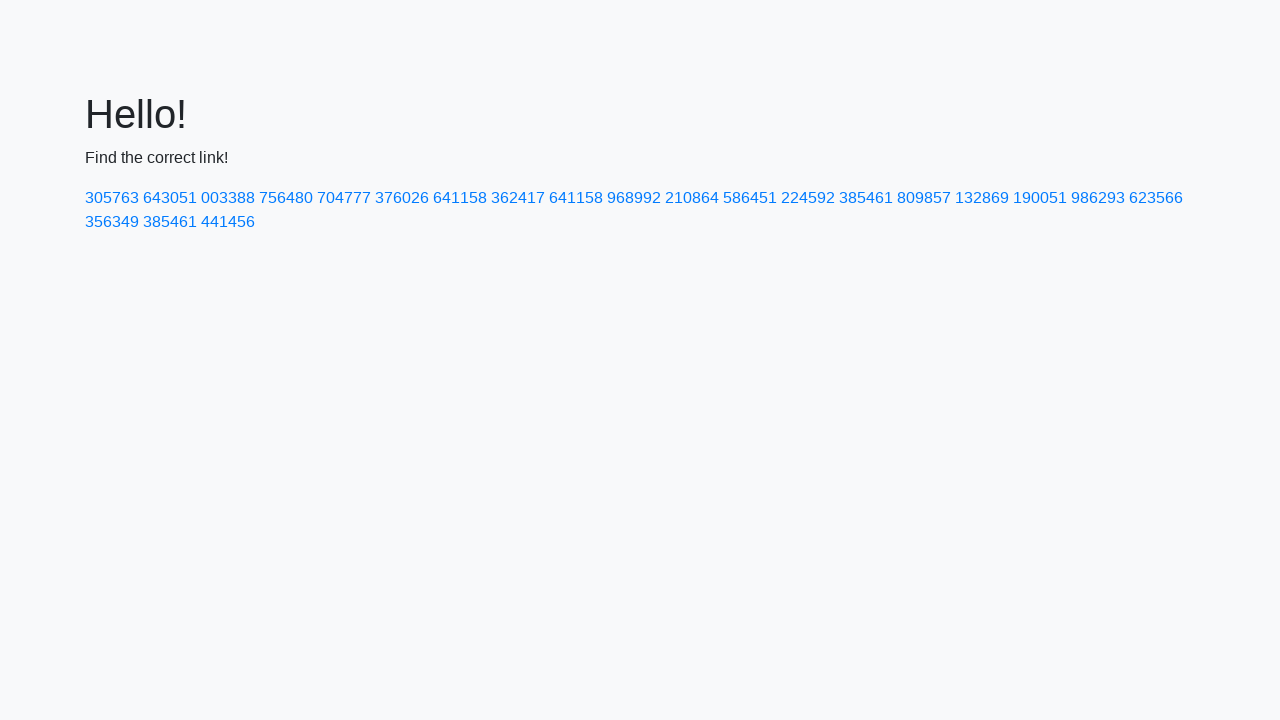

Clicked link with text '224592' at (808, 198) on text=224592
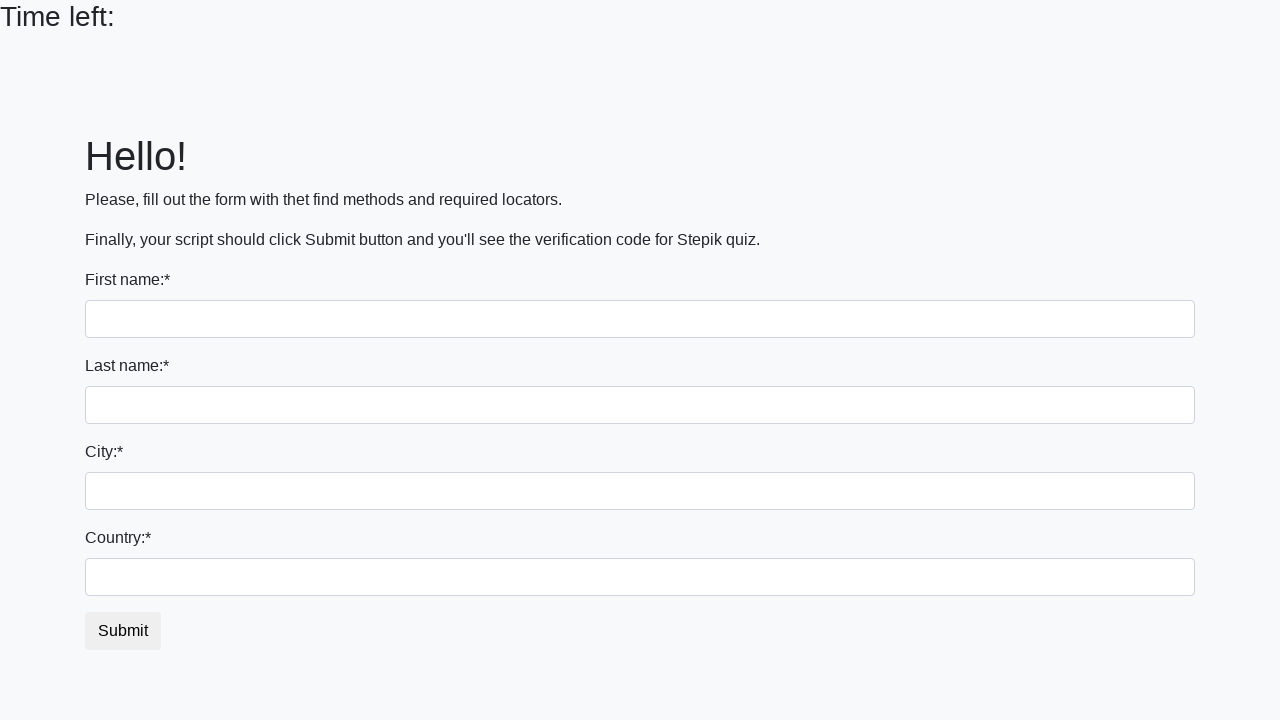

Filled first name field with 'Ivan' on input
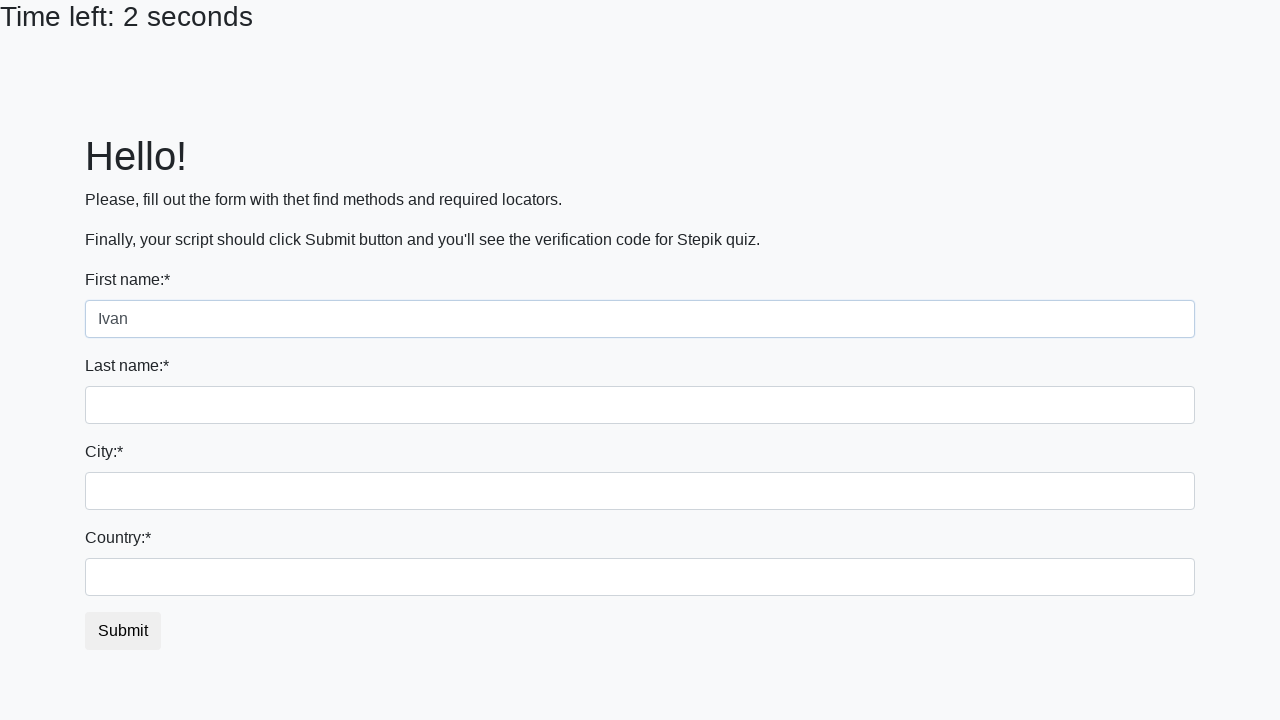

Filled last name field with 'Petrov' on input[name='last_name']
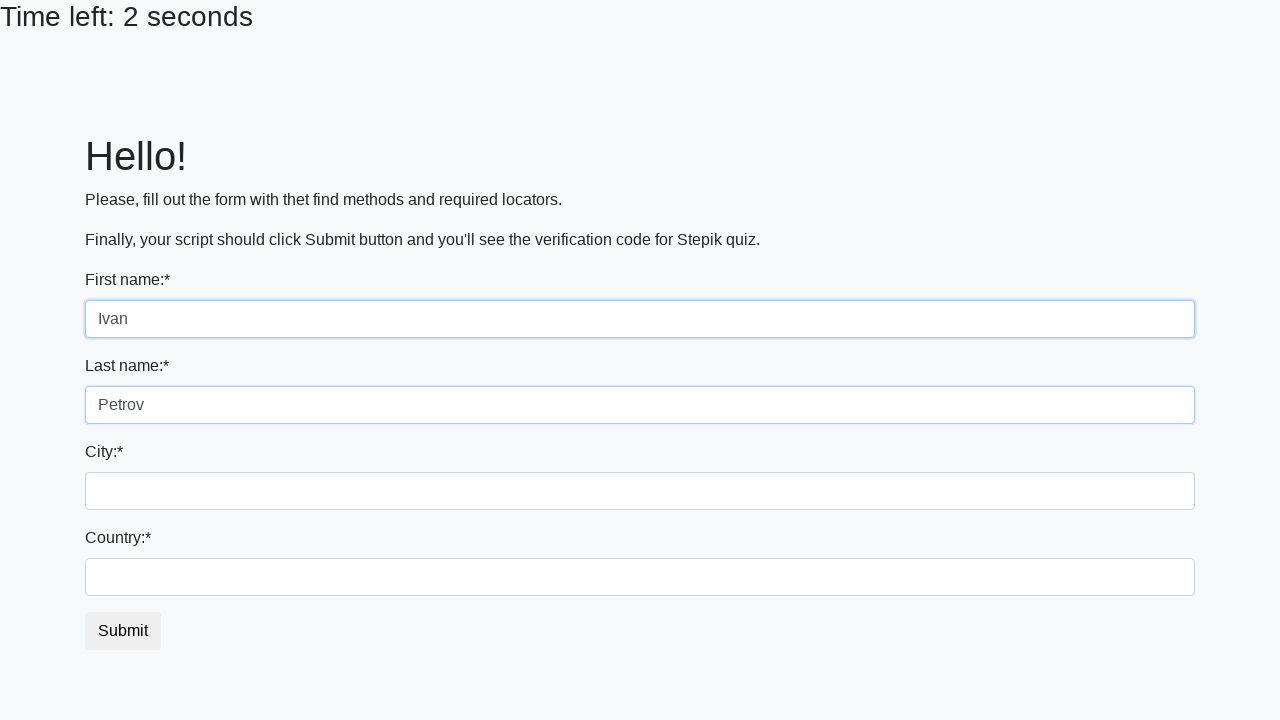

Filled city field with 'Smolensk' on input[name='firstname']
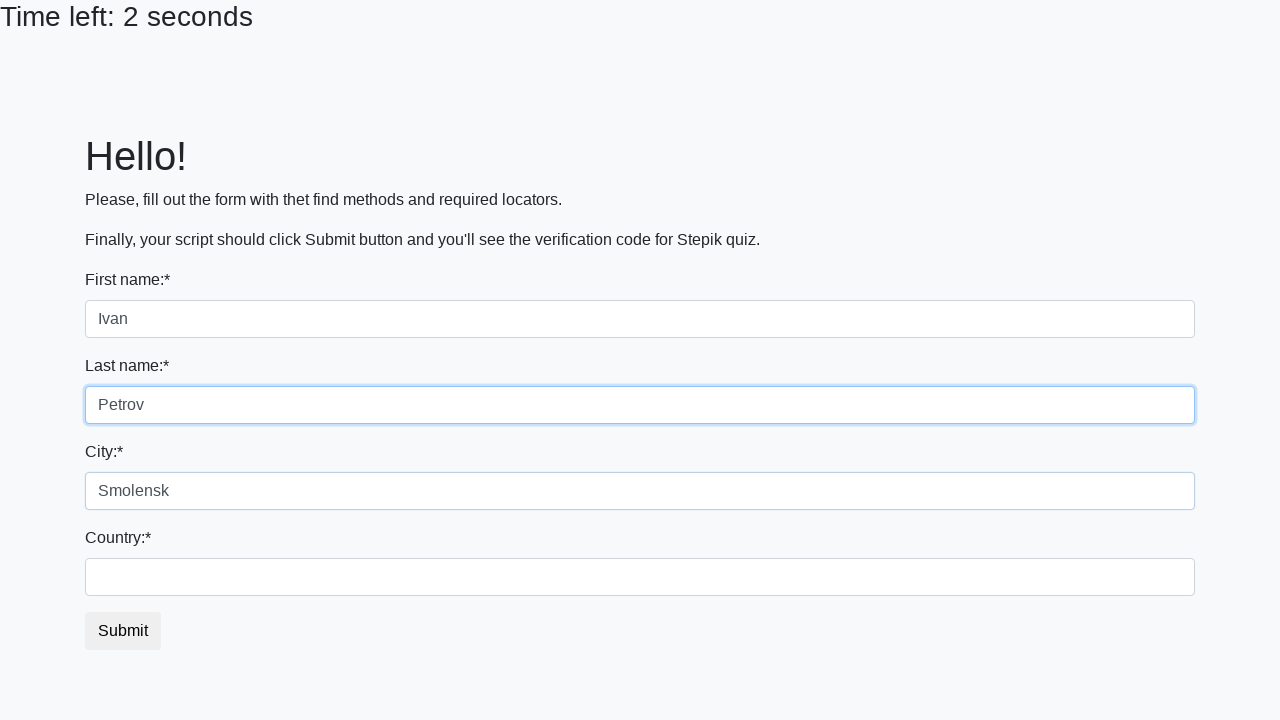

Filled country field with 'Russia' on #country
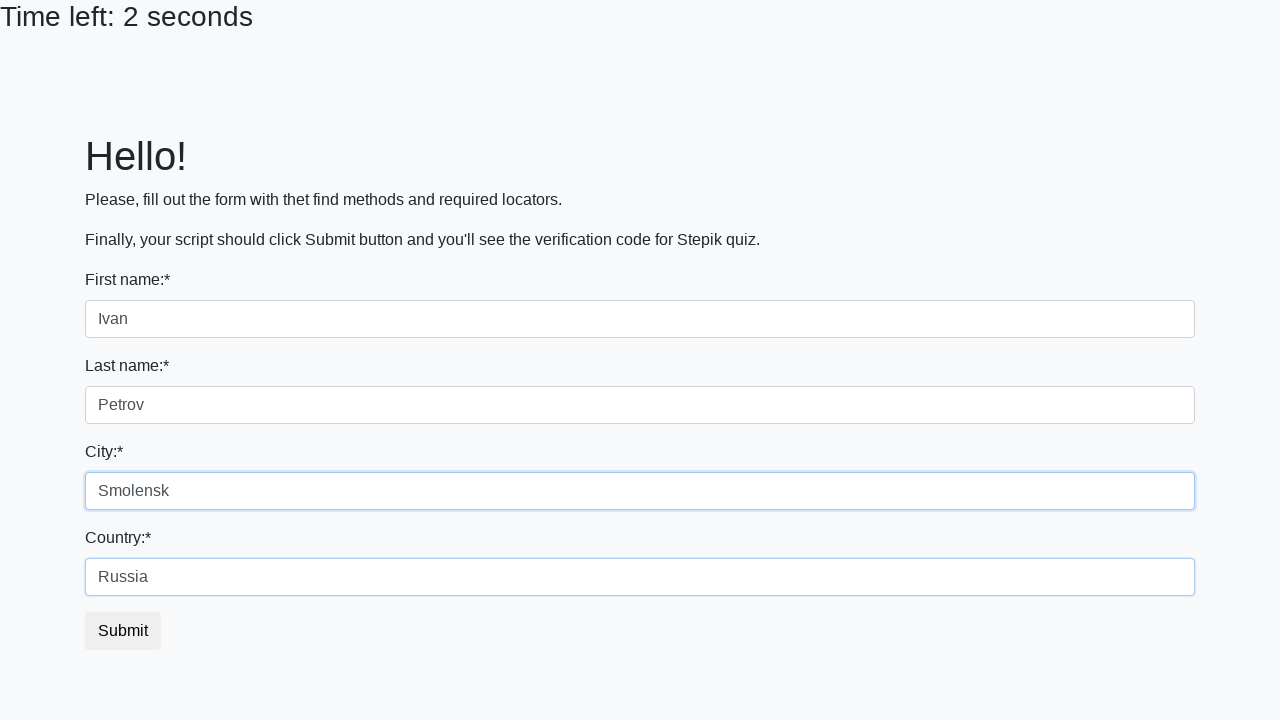

Clicked submit button to complete form submission at (123, 631) on button.btn
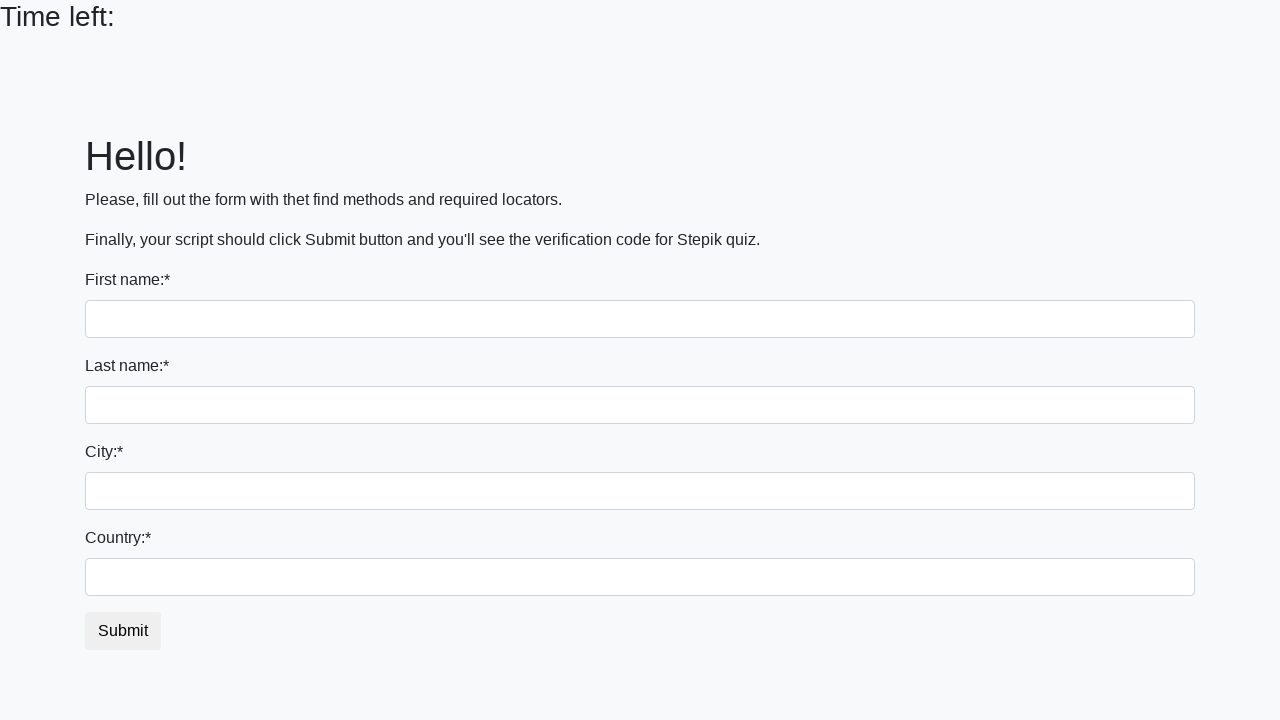

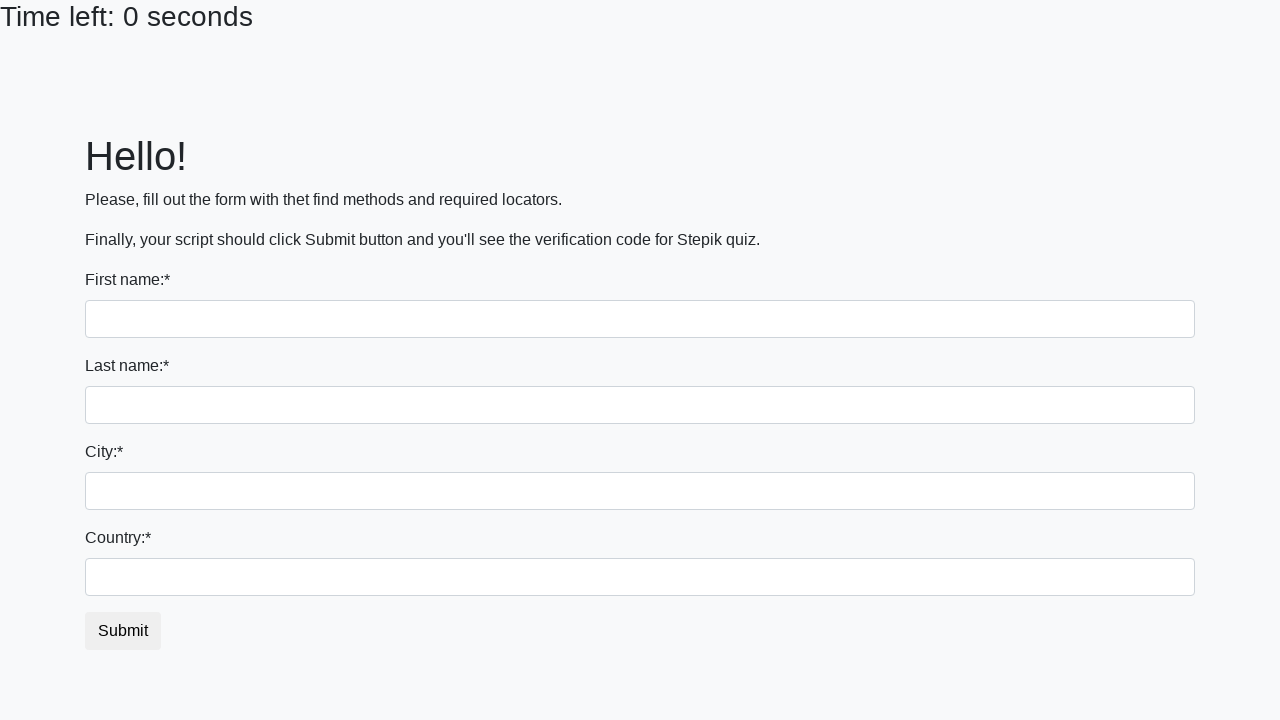